Tests that edits are cancelled when pressing Escape key.

Starting URL: https://demo.playwright.dev/todomvc

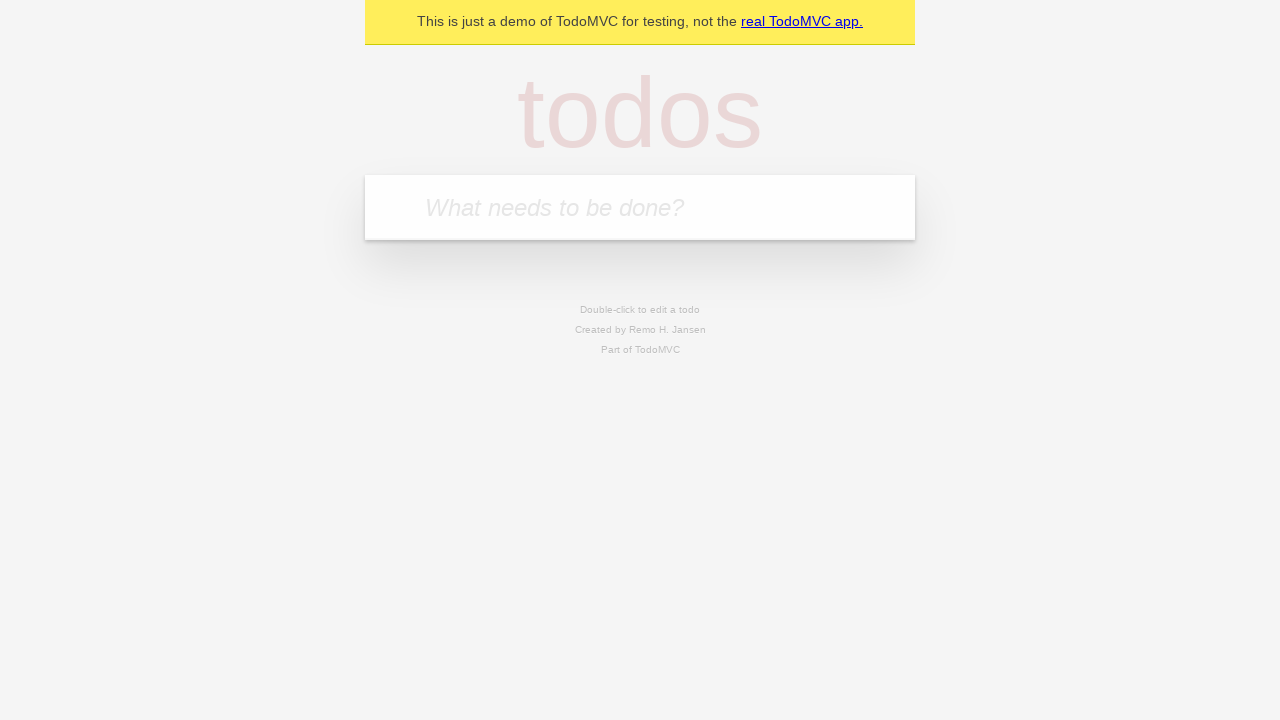

Filled first todo input with 'buy some cheese' on internal:attr=[placeholder="What needs to be done?"i]
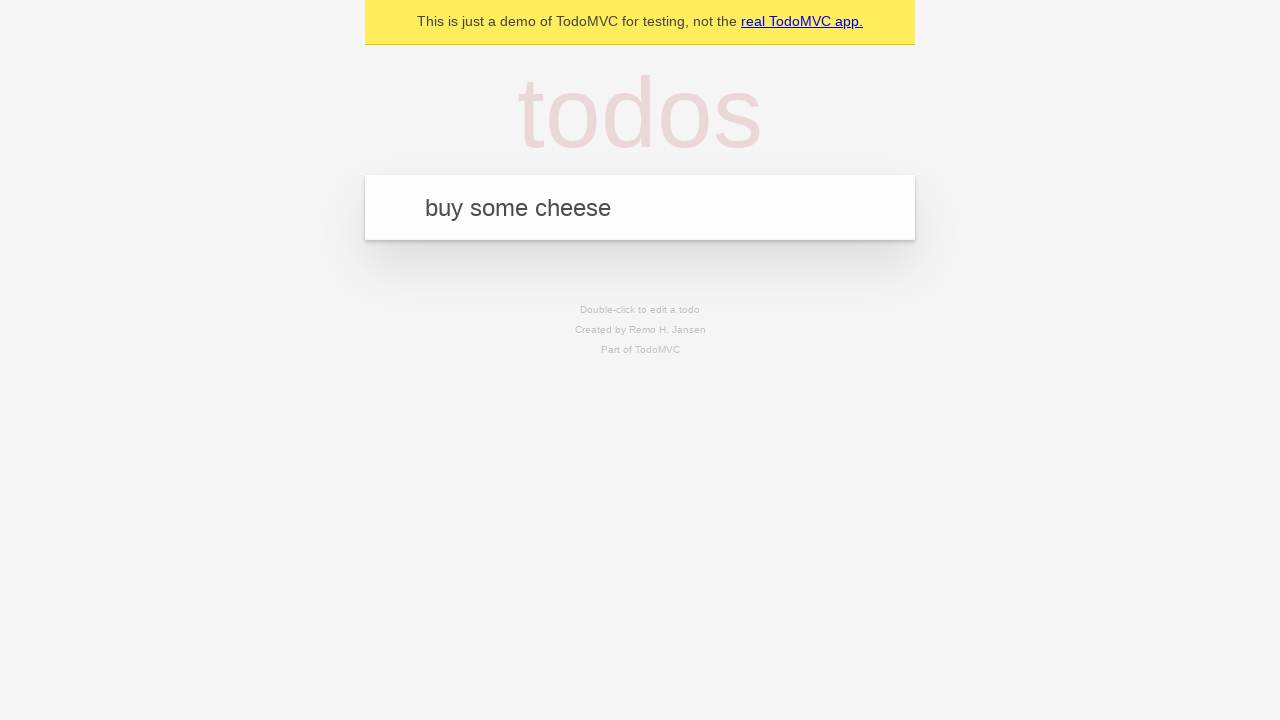

Pressed Enter to add first todo on internal:attr=[placeholder="What needs to be done?"i]
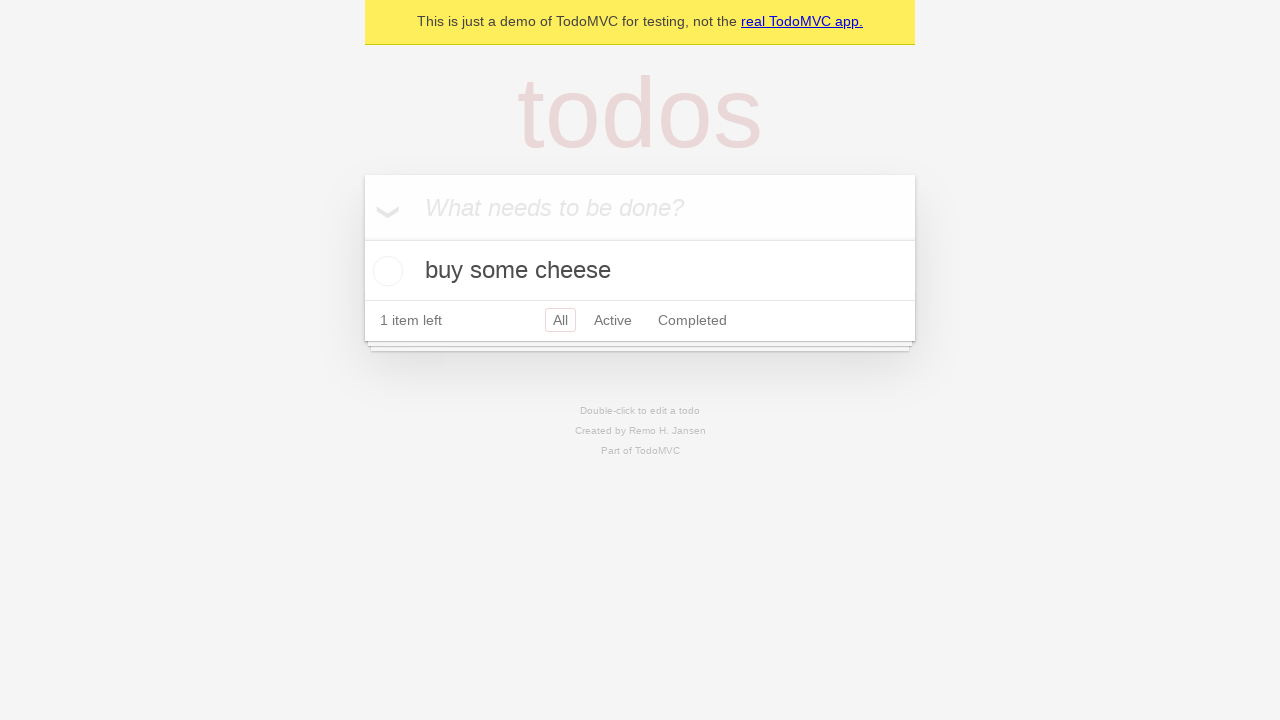

Filled second todo input with 'feed the cat' on internal:attr=[placeholder="What needs to be done?"i]
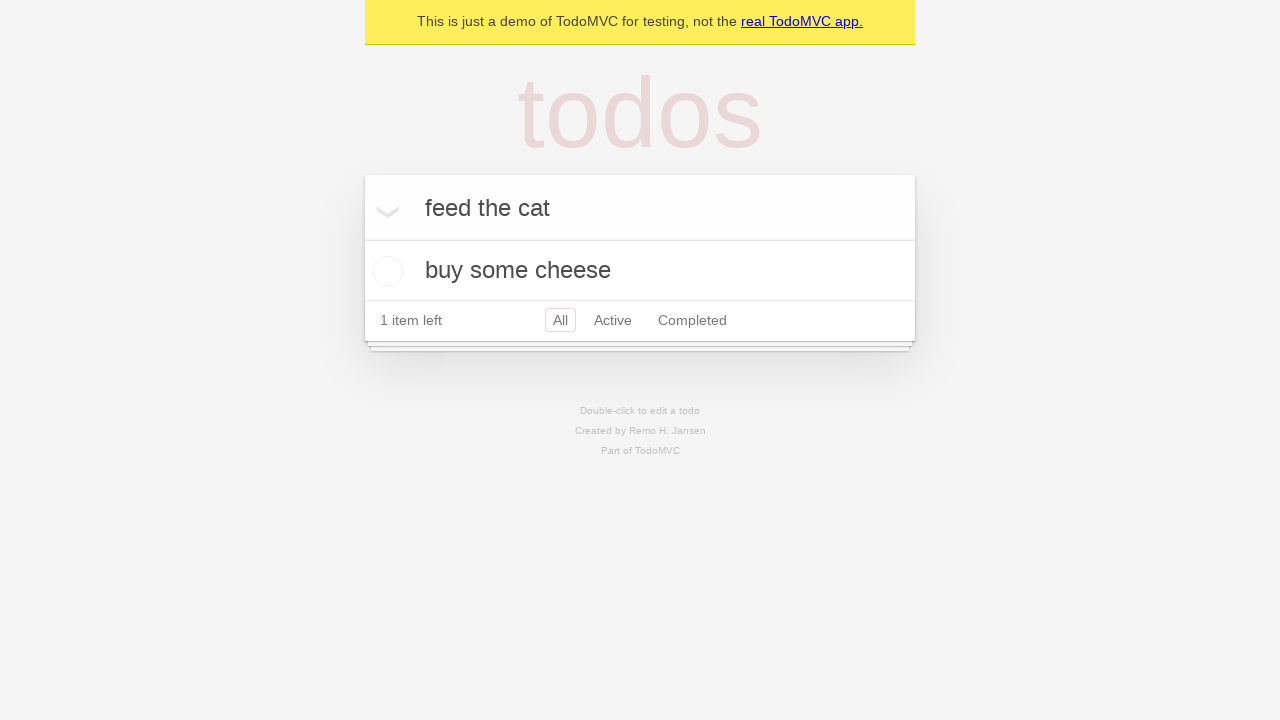

Pressed Enter to add second todo on internal:attr=[placeholder="What needs to be done?"i]
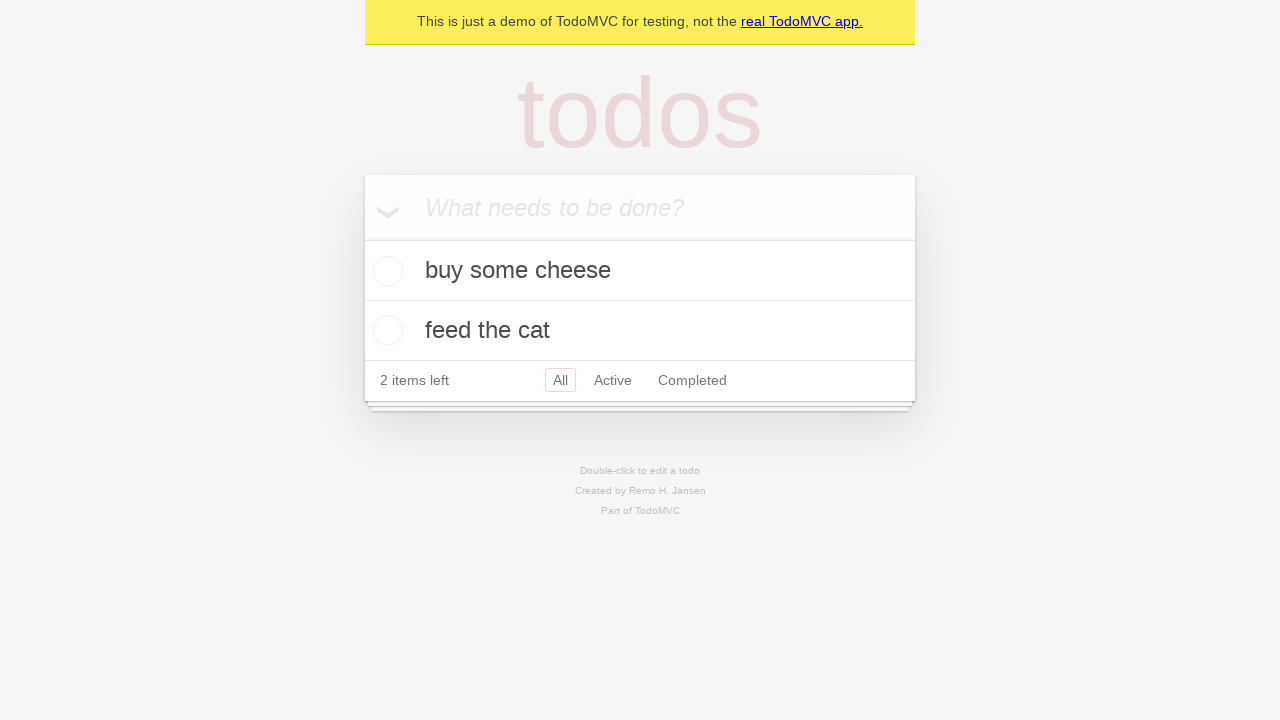

Filled third todo input with 'book a doctors appointment' on internal:attr=[placeholder="What needs to be done?"i]
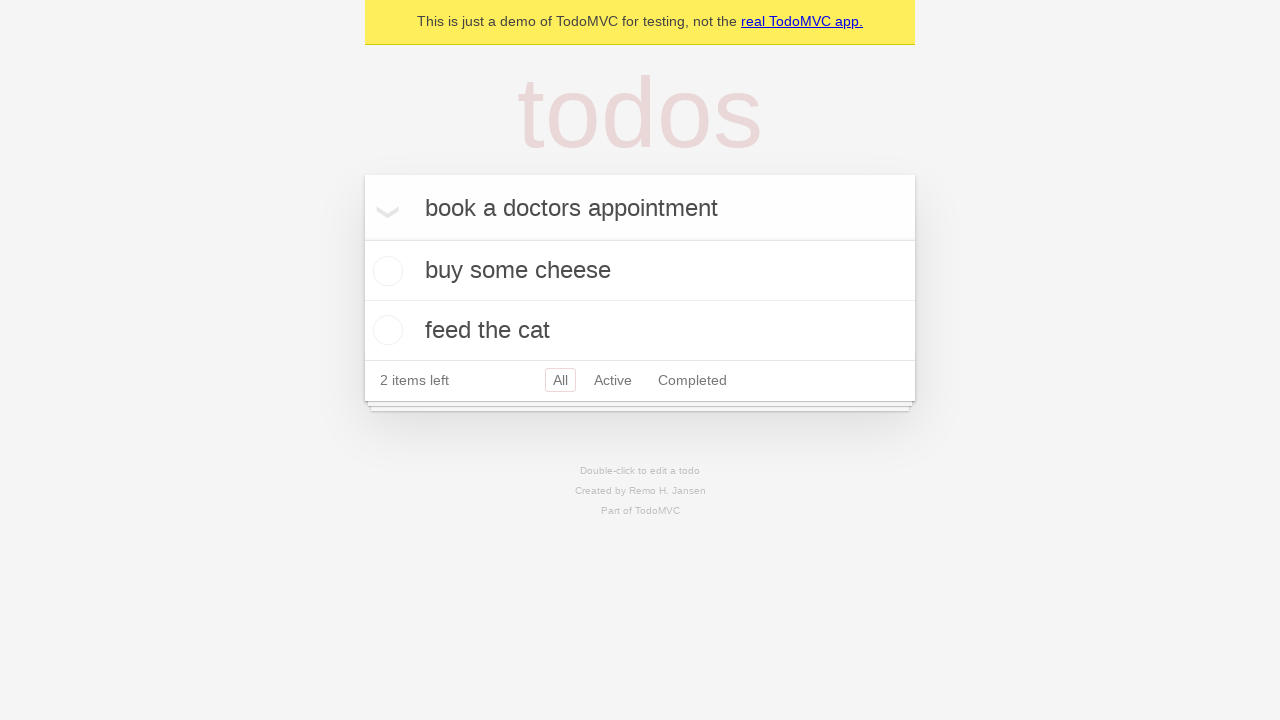

Pressed Enter to add third todo on internal:attr=[placeholder="What needs to be done?"i]
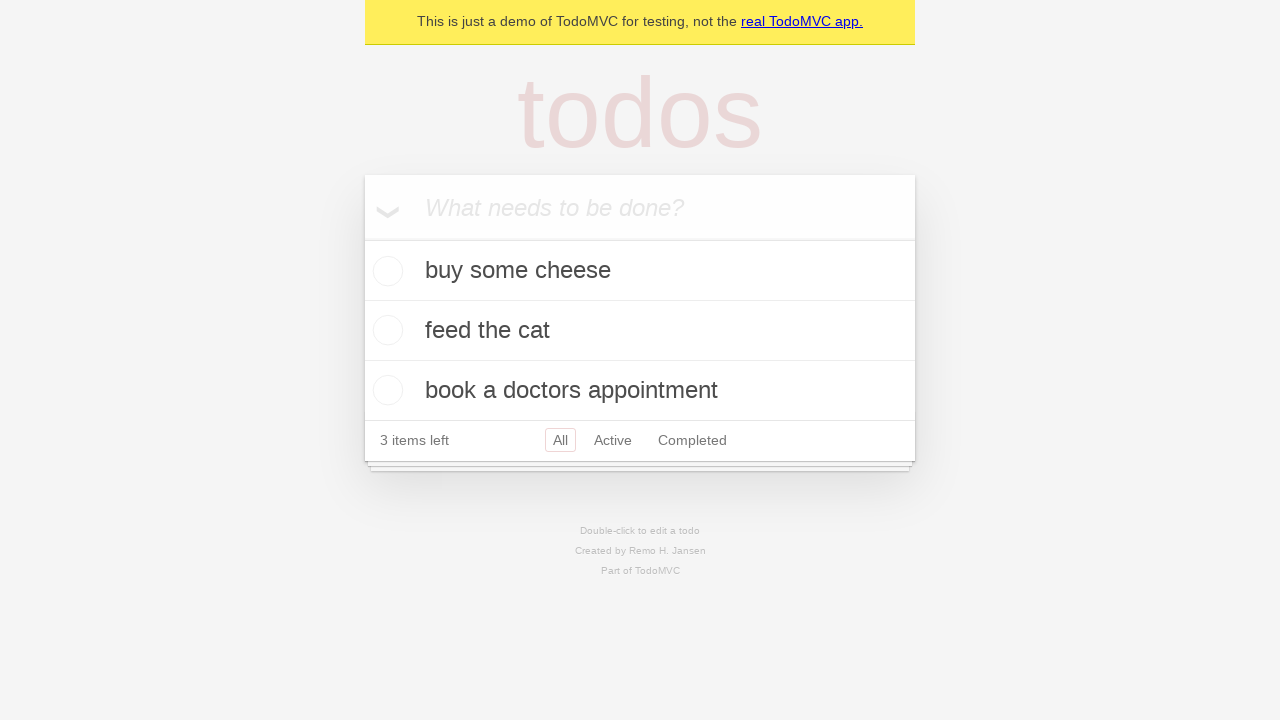

Double-clicked second todo to enter edit mode at (640, 331) on internal:testid=[data-testid="todo-item"s] >> nth=1
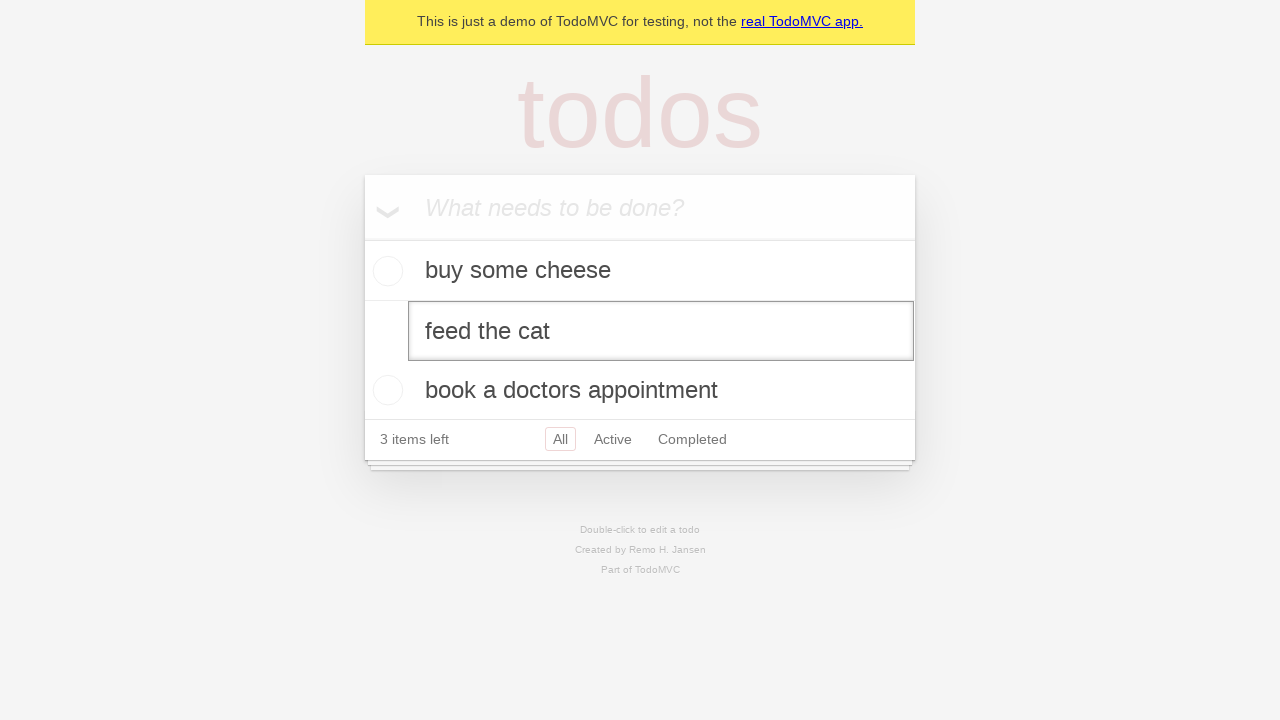

Changed second todo text to 'buy some sausages' on internal:testid=[data-testid="todo-item"s] >> nth=1 >> internal:role=textbox[nam
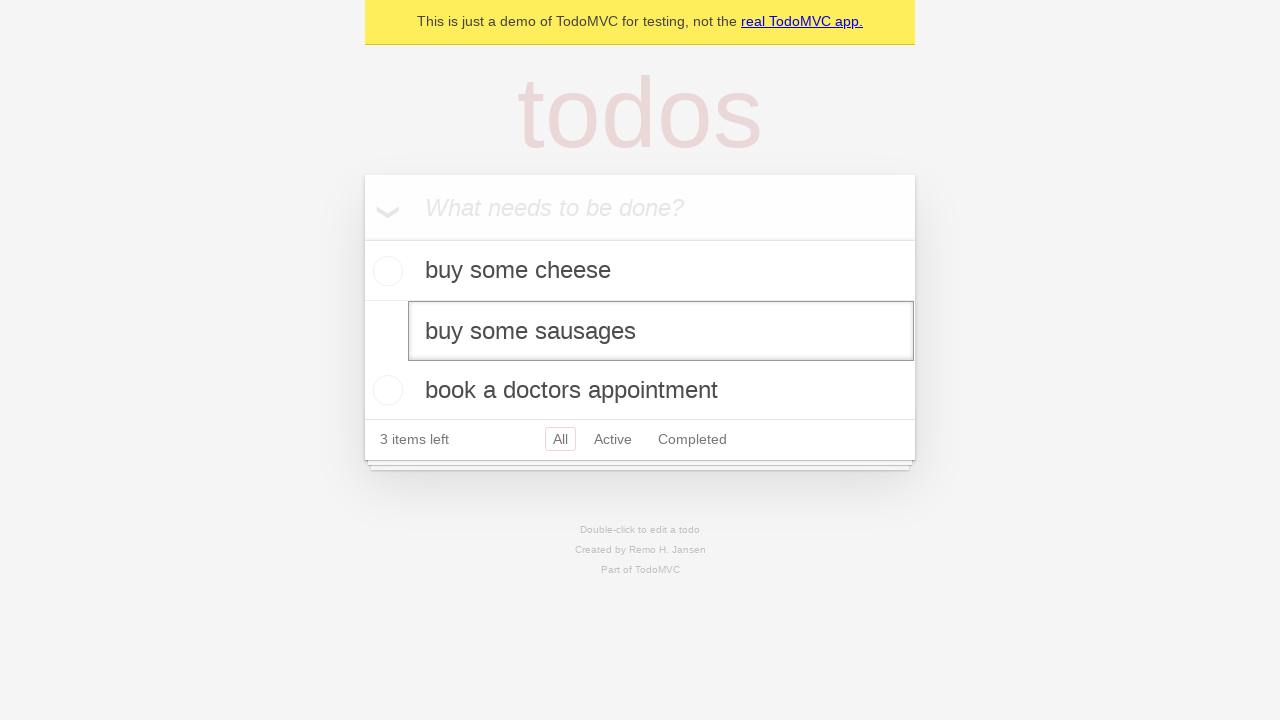

Pressed Escape to cancel edits on second todo on internal:testid=[data-testid="todo-item"s] >> nth=1 >> internal:role=textbox[nam
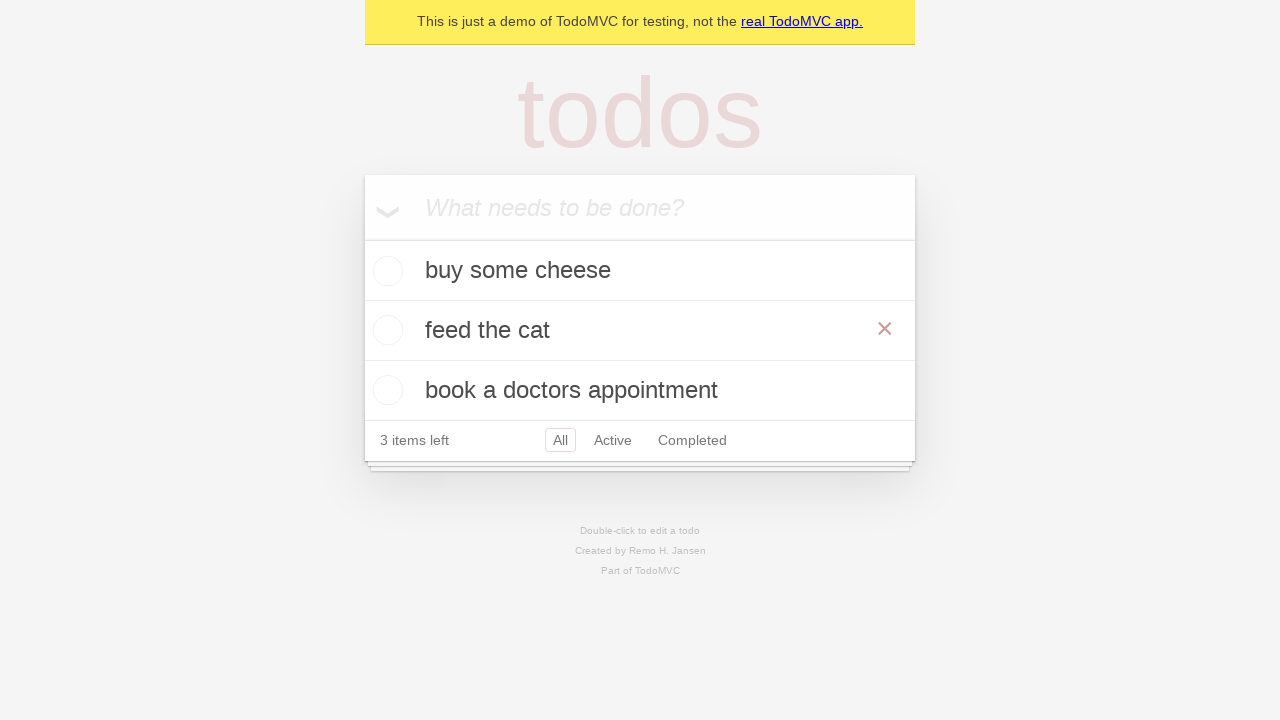

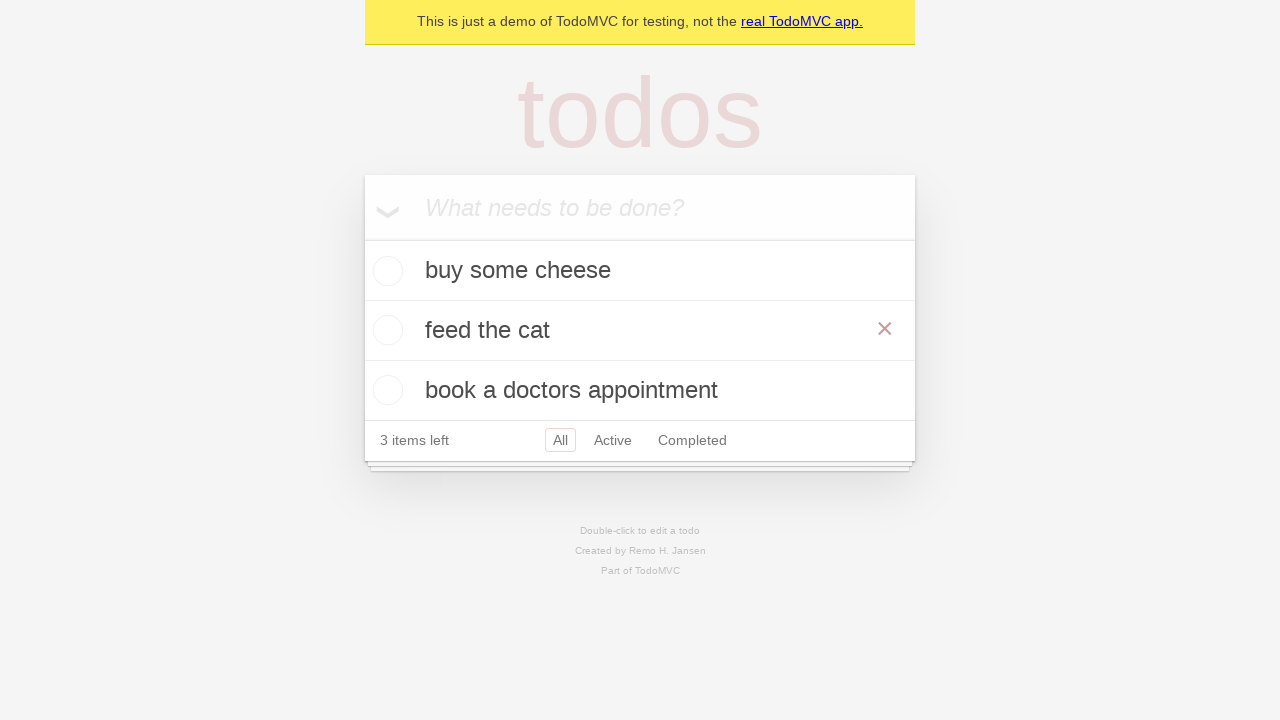